Tests date input field manipulation by removing readonly attribute and setting date value using JavaScript

Starting URL: https://www.12306.cn/index/

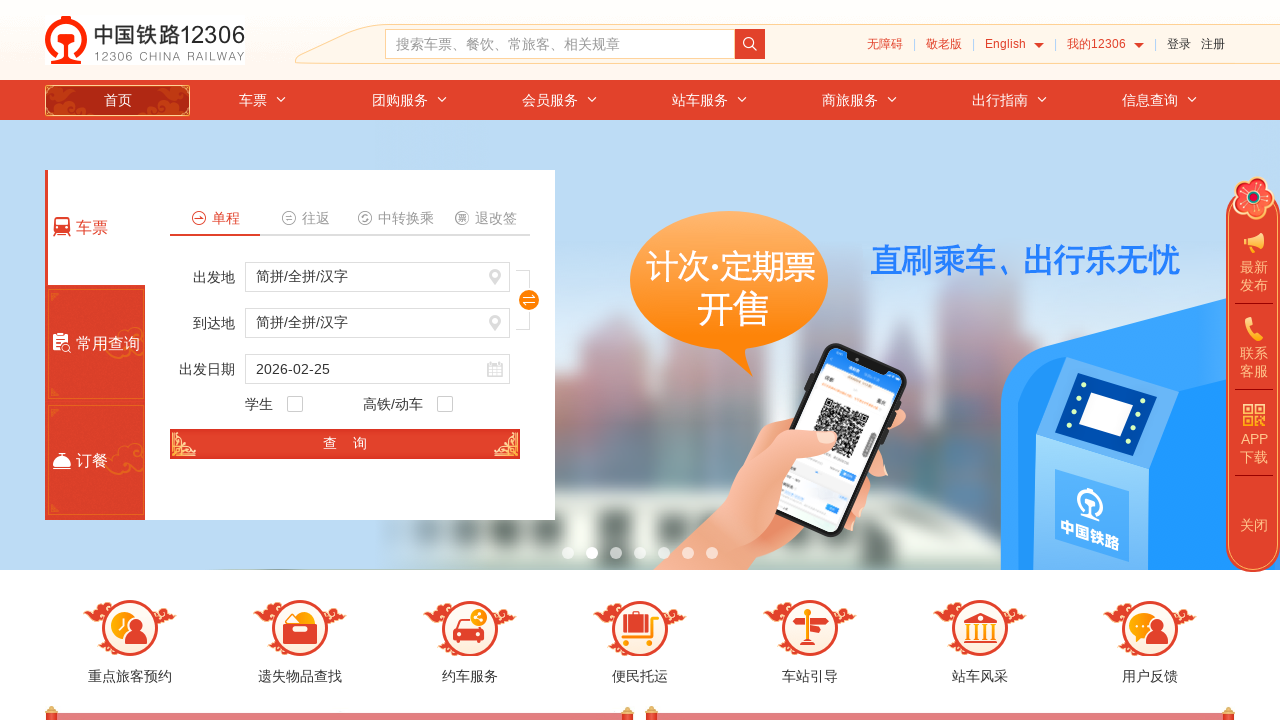

Removed readonly attribute from train_date input field
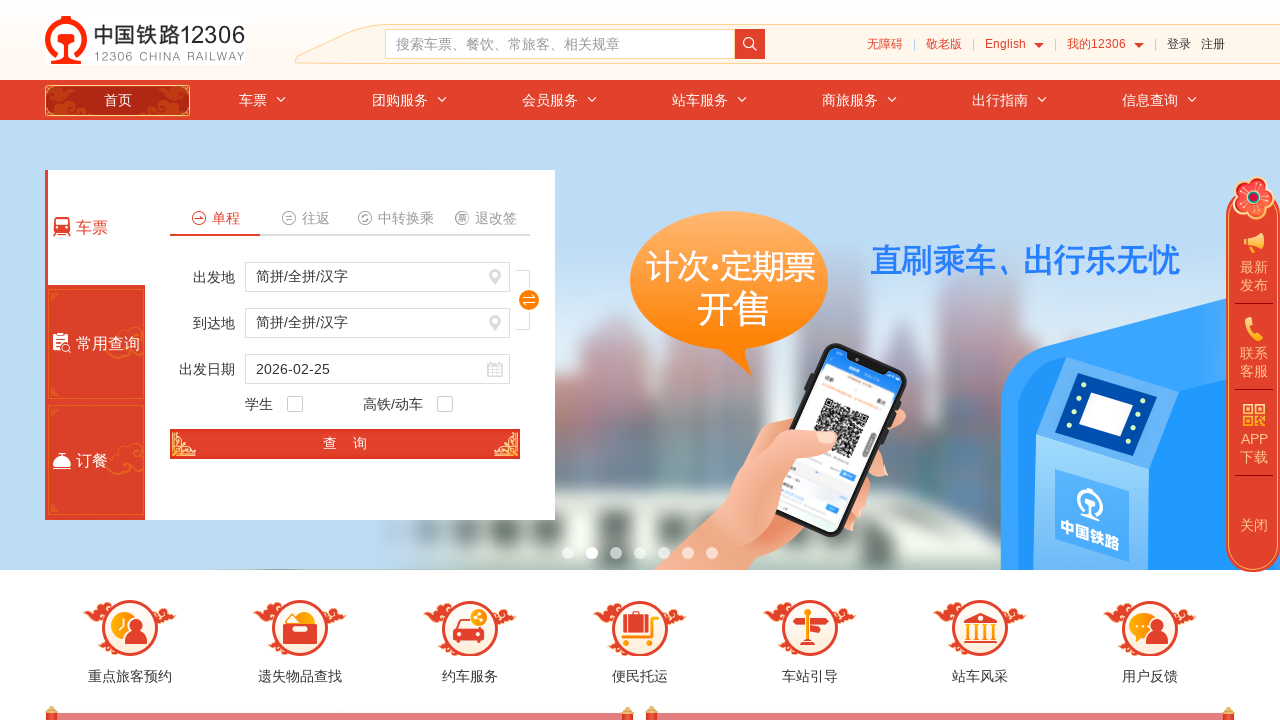

Set date value to 2021-07-29 in train_date field
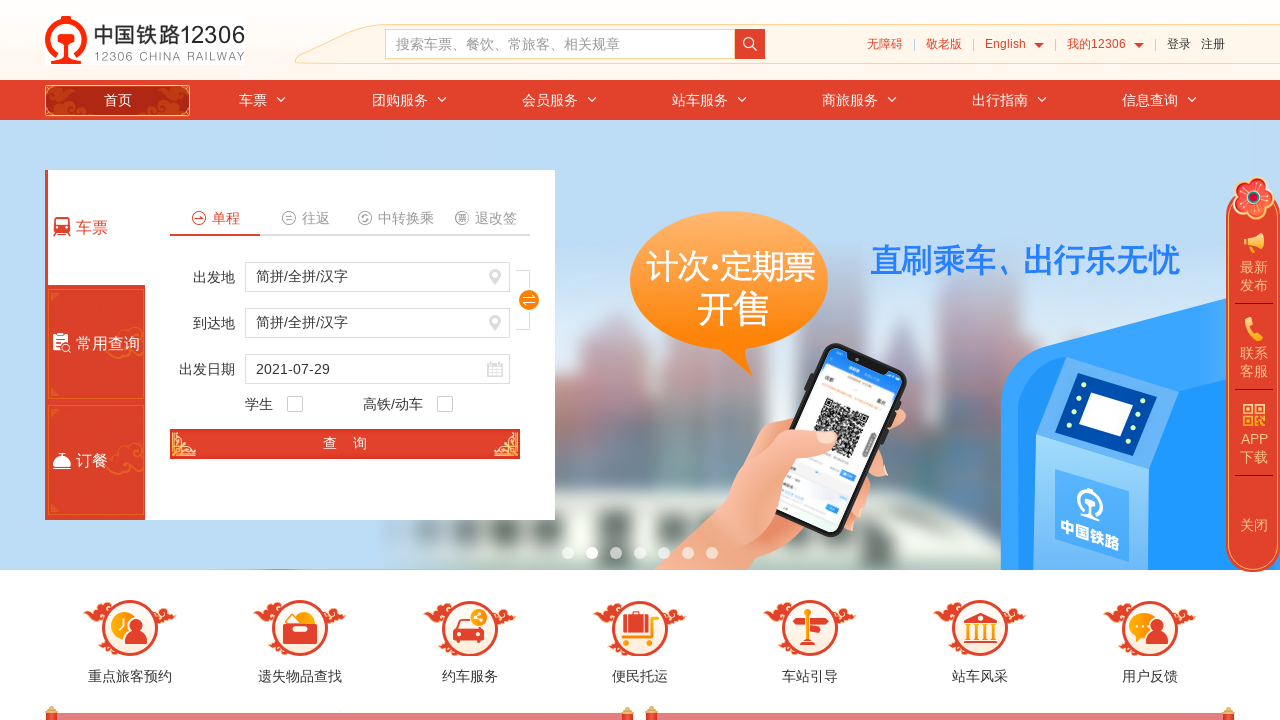

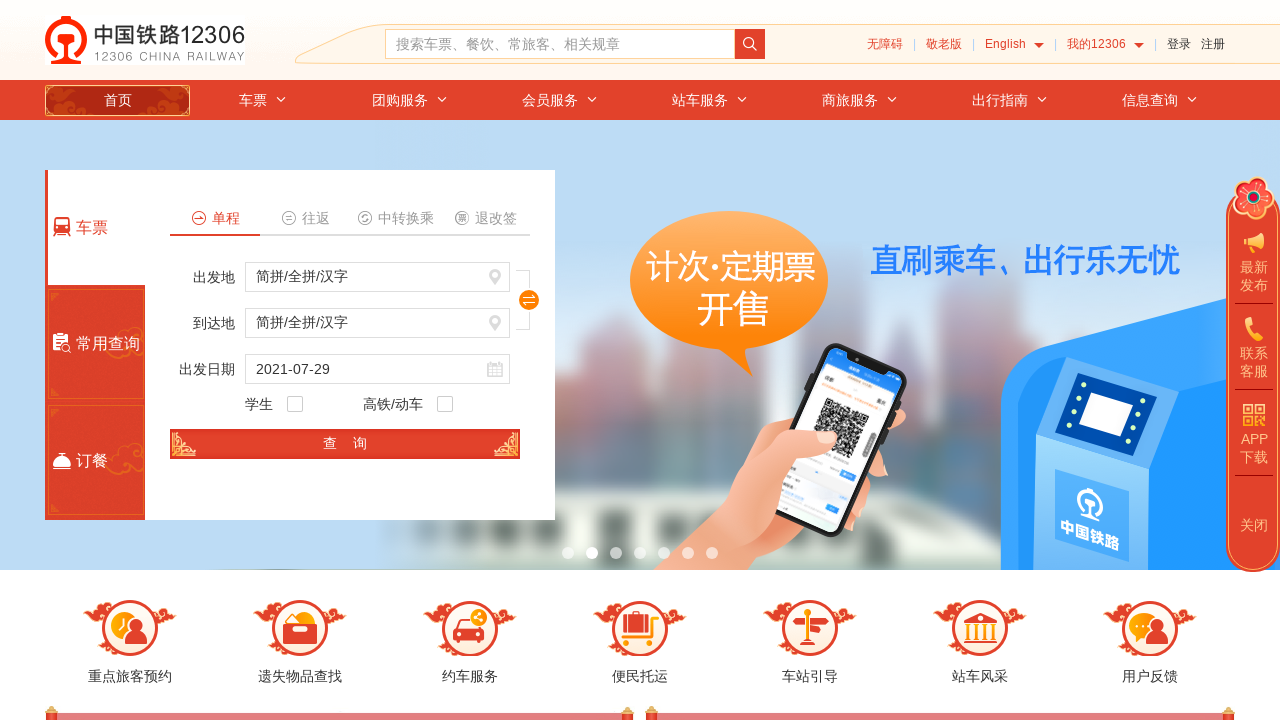